Tests that todo data persists after page reload by creating todos, marking one complete, and reloading

Starting URL: https://demo.playwright.dev/todomvc

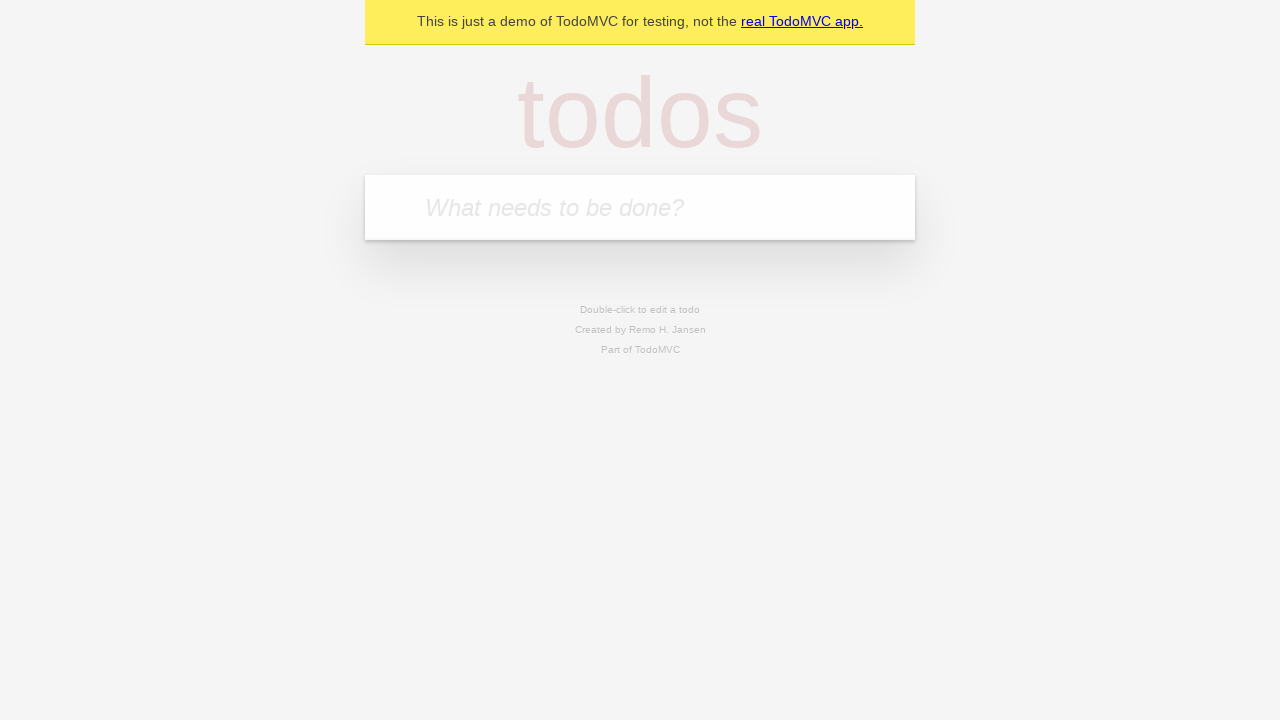

Filled input field with 'buy some cheese' on internal:attr=[placeholder="What needs to be done?"i]
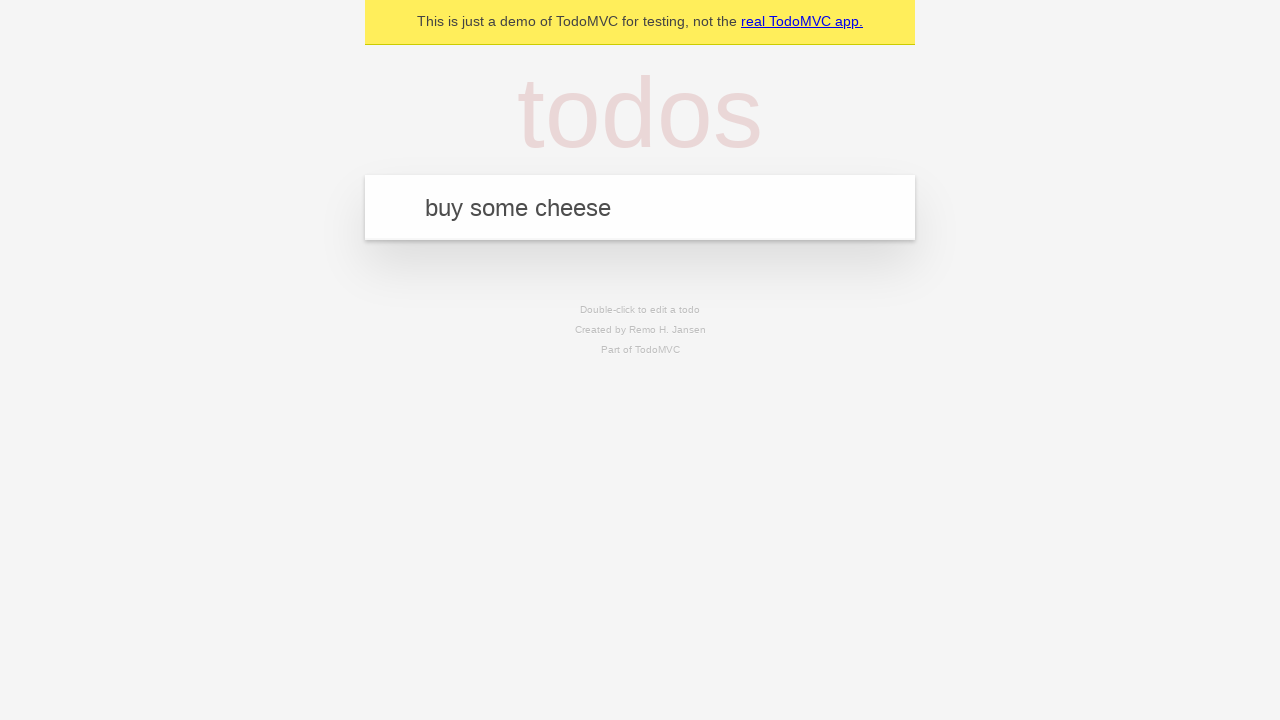

Pressed Enter to create first todo item on internal:attr=[placeholder="What needs to be done?"i]
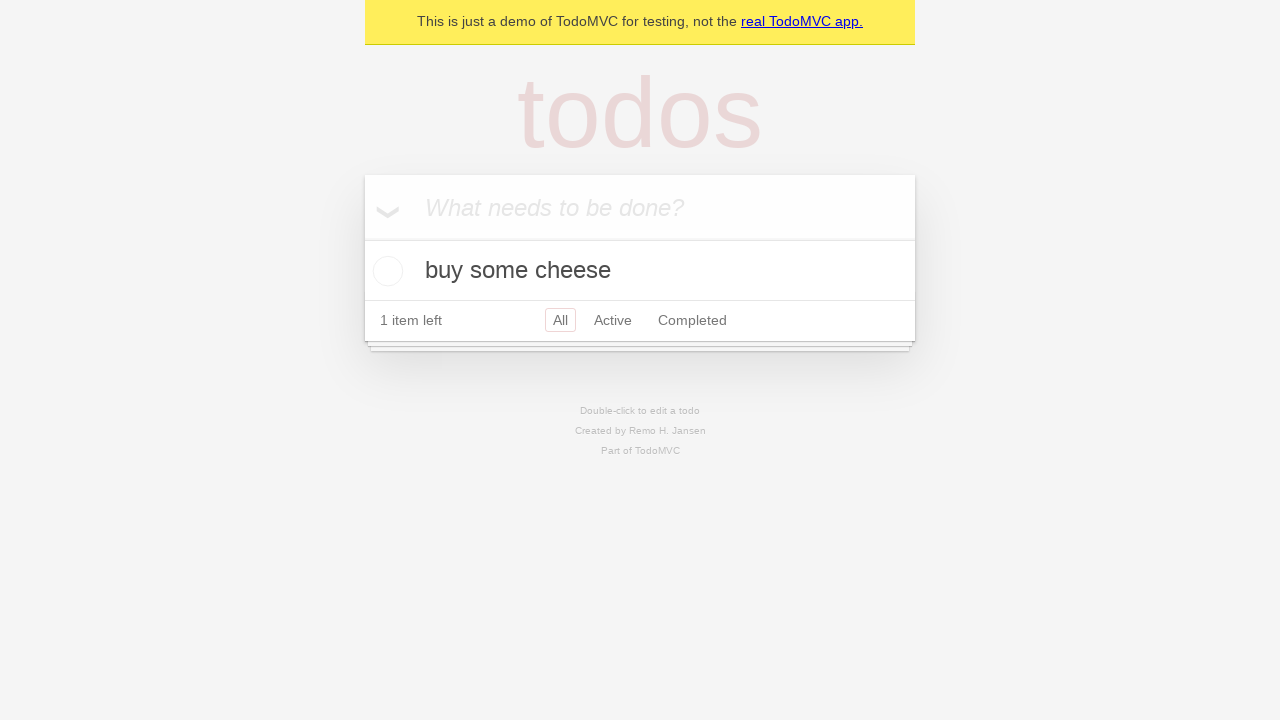

Filled input field with 'feed the cat' on internal:attr=[placeholder="What needs to be done?"i]
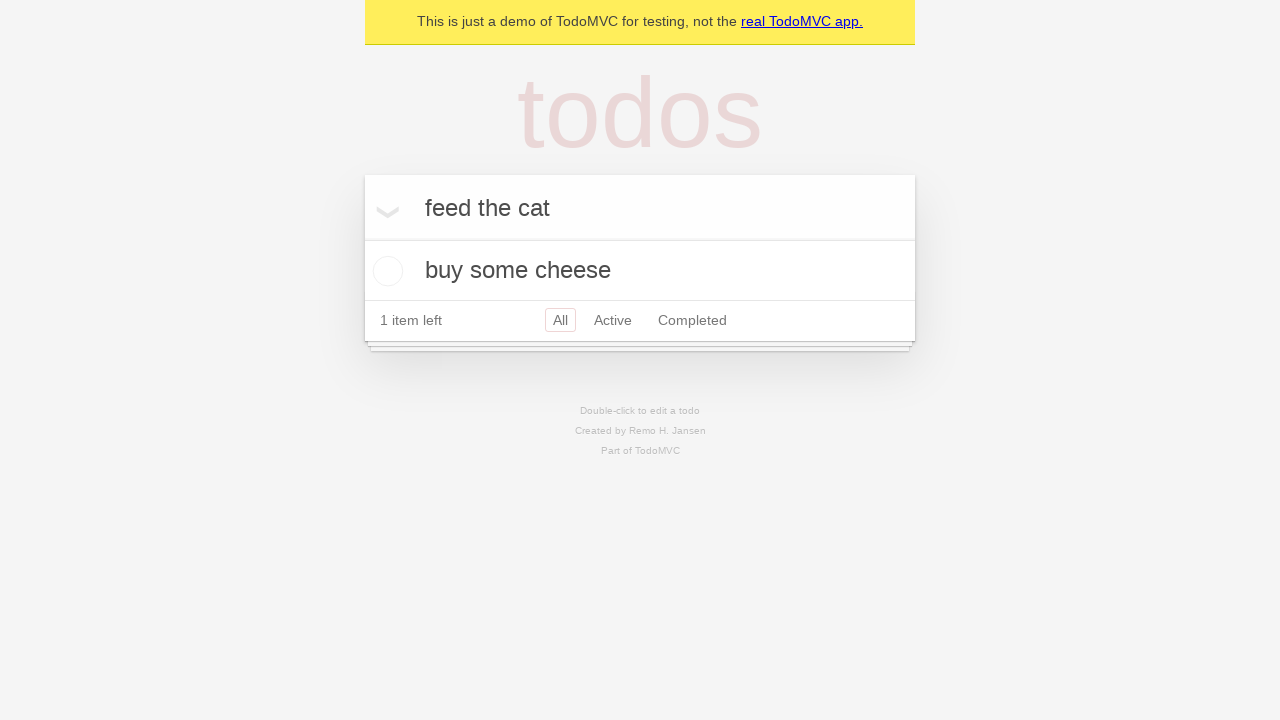

Pressed Enter to create second todo item on internal:attr=[placeholder="What needs to be done?"i]
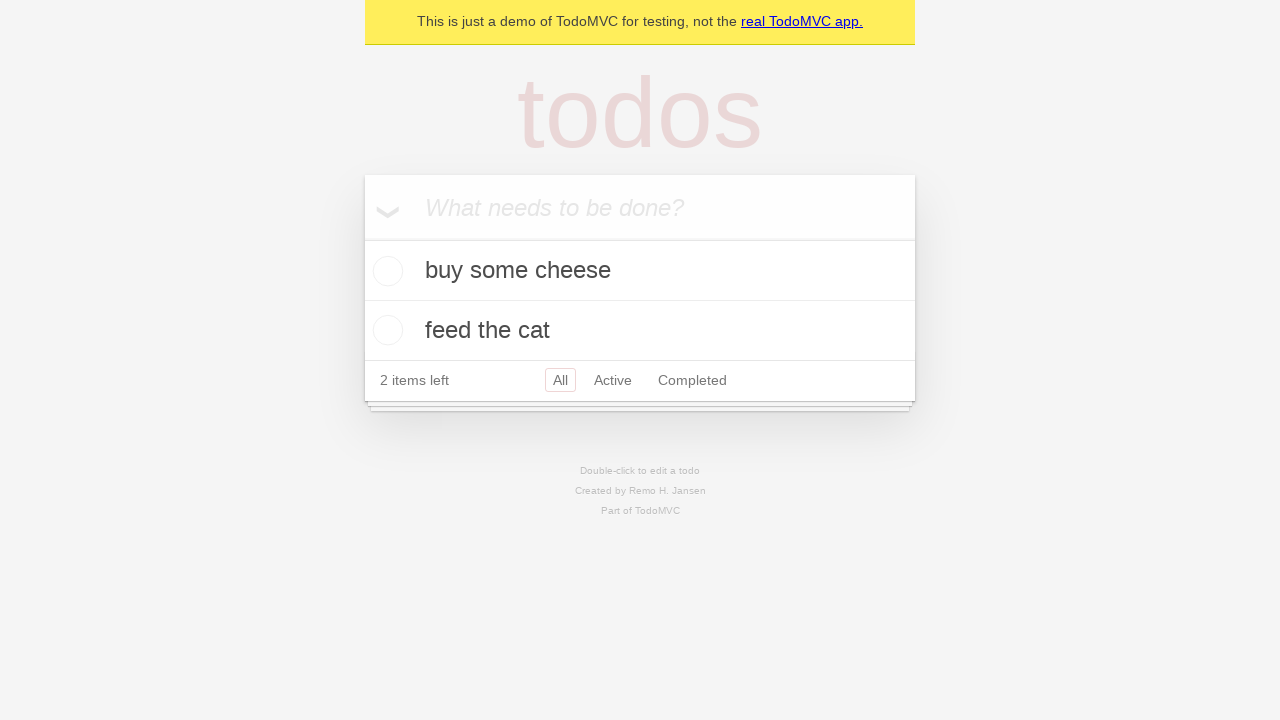

Checked the first todo item 'buy some cheese' at (385, 271) on internal:testid=[data-testid="todo-item"s] >> nth=0 >> internal:role=checkbox
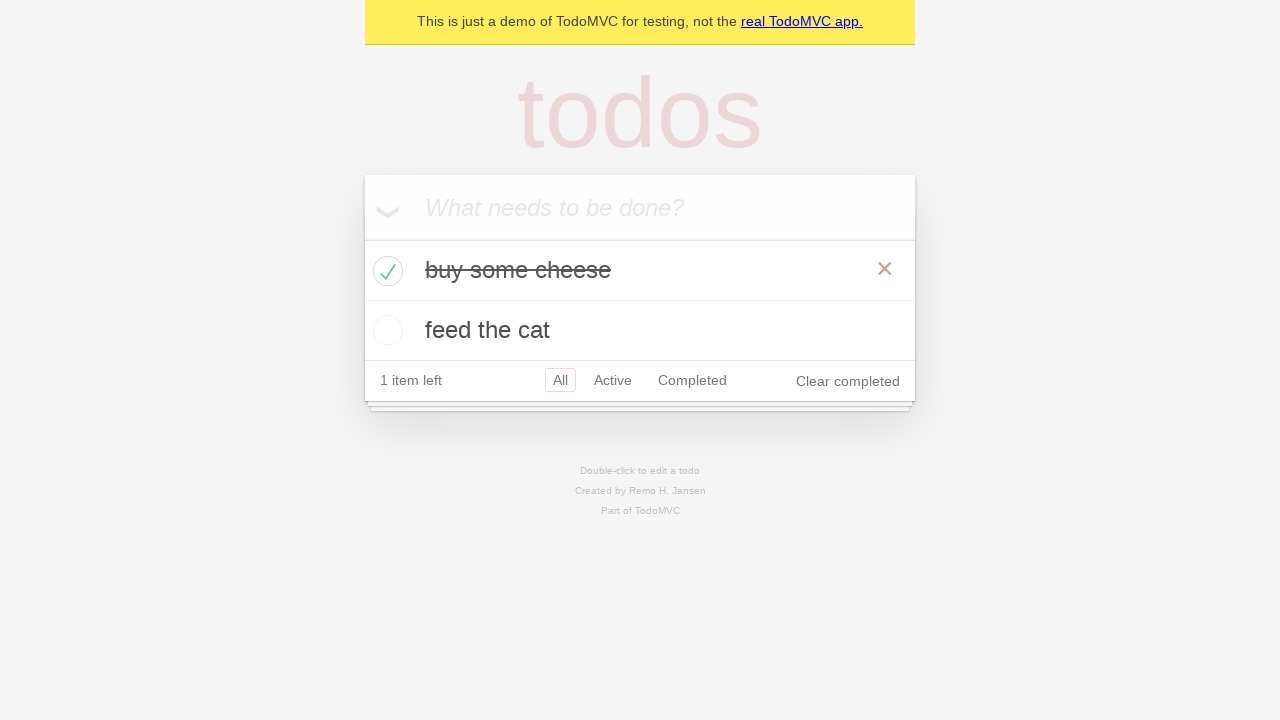

Reloaded the page to test data persistence
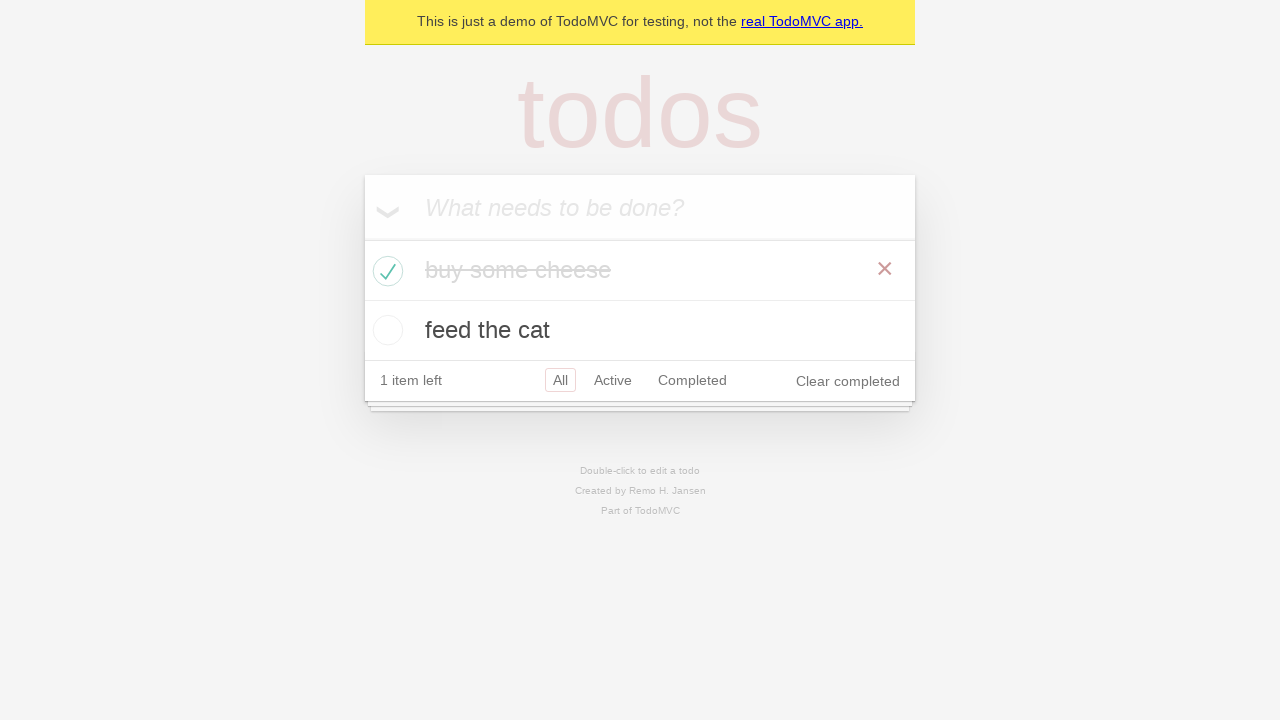

Waited for todo items to load after page reload
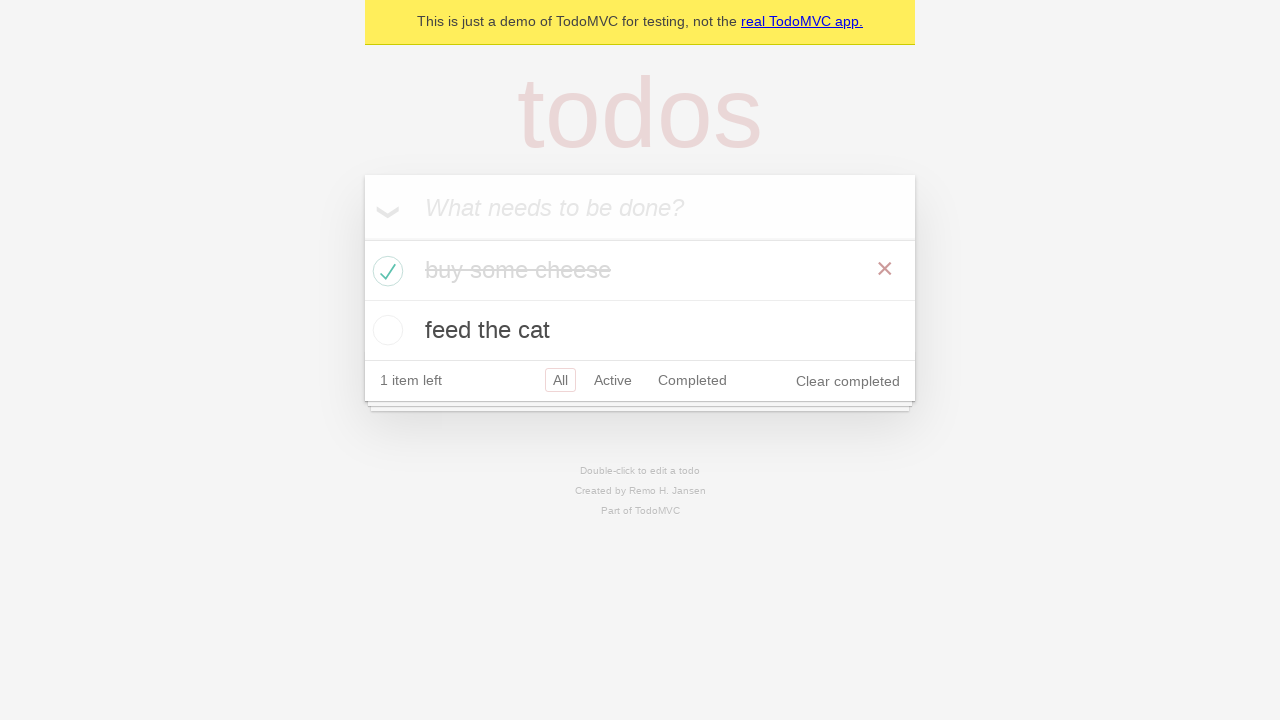

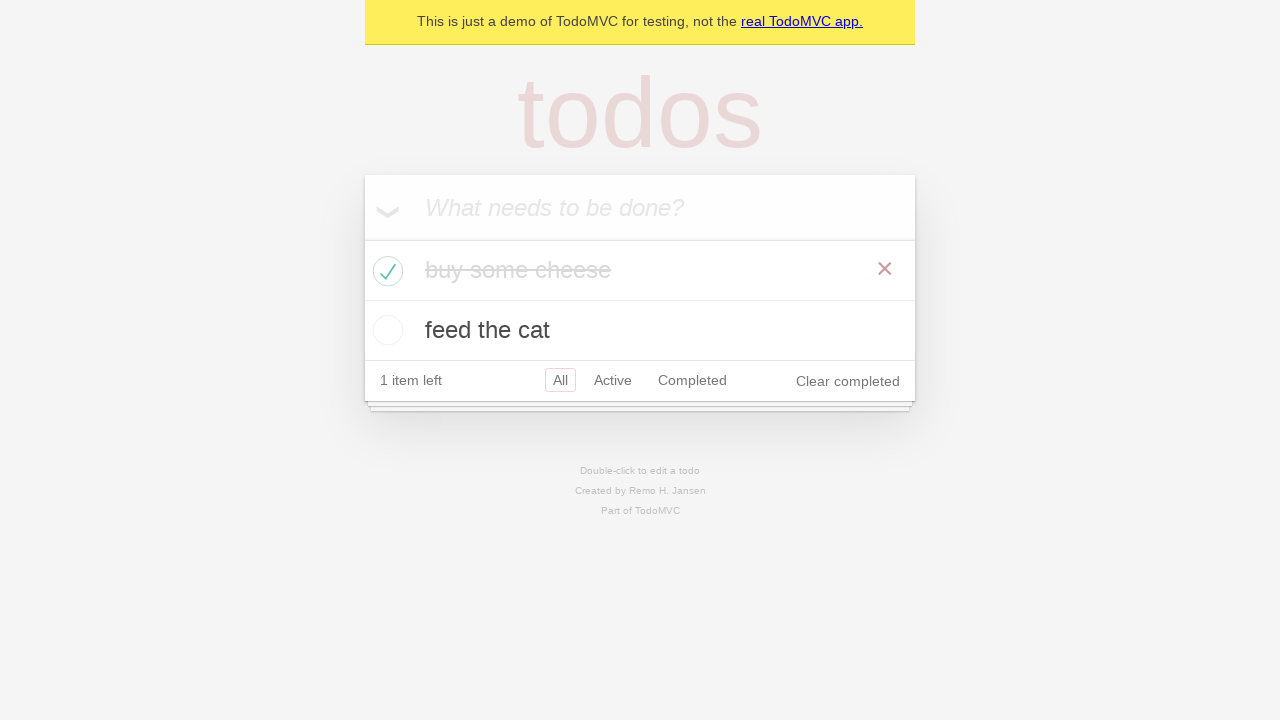